Tests filtering to display all items after filtering by other categories

Starting URL: https://demo.playwright.dev/todomvc

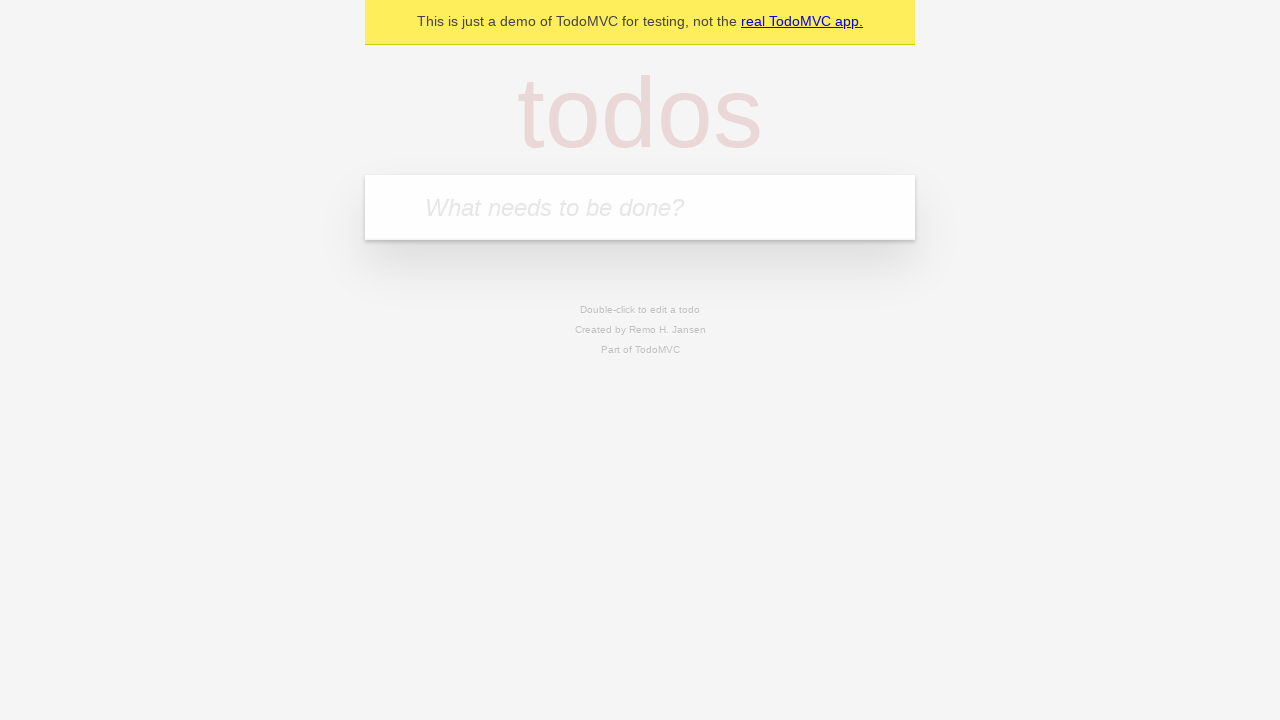

Filled todo input with 'buy some cheese' on internal:attr=[placeholder="What needs to be done?"i]
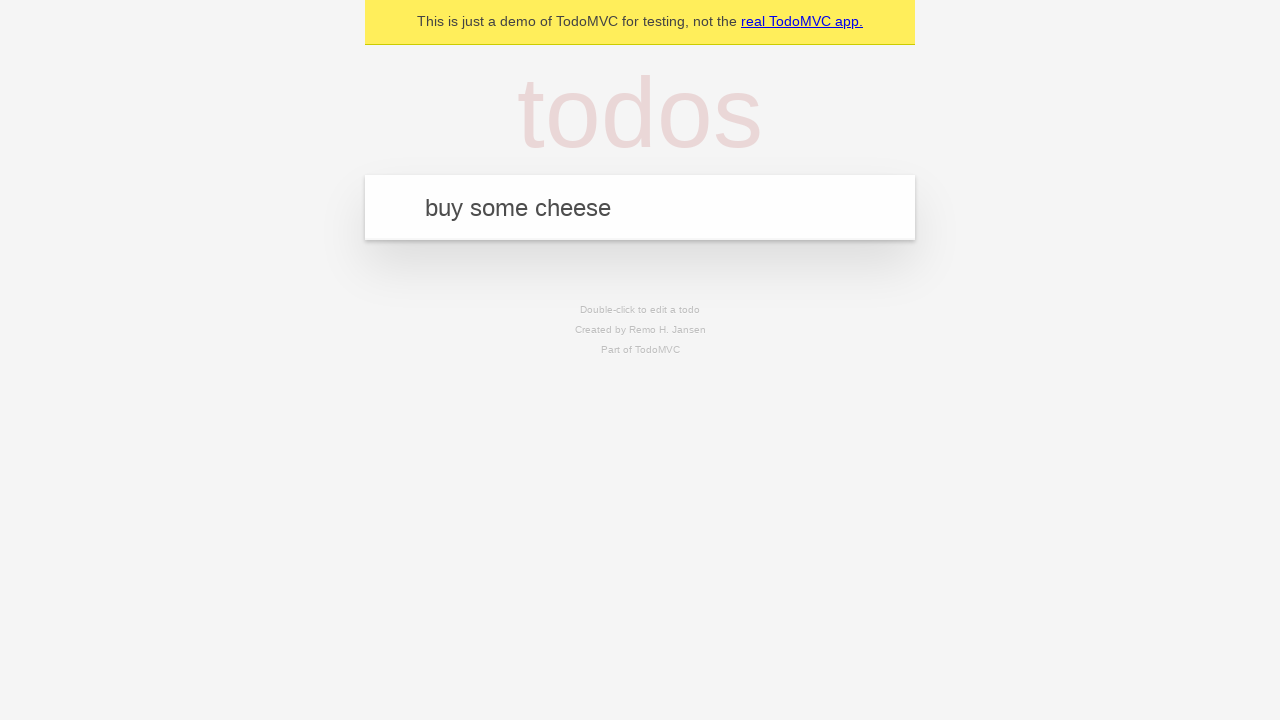

Pressed Enter to add first todo on internal:attr=[placeholder="What needs to be done?"i]
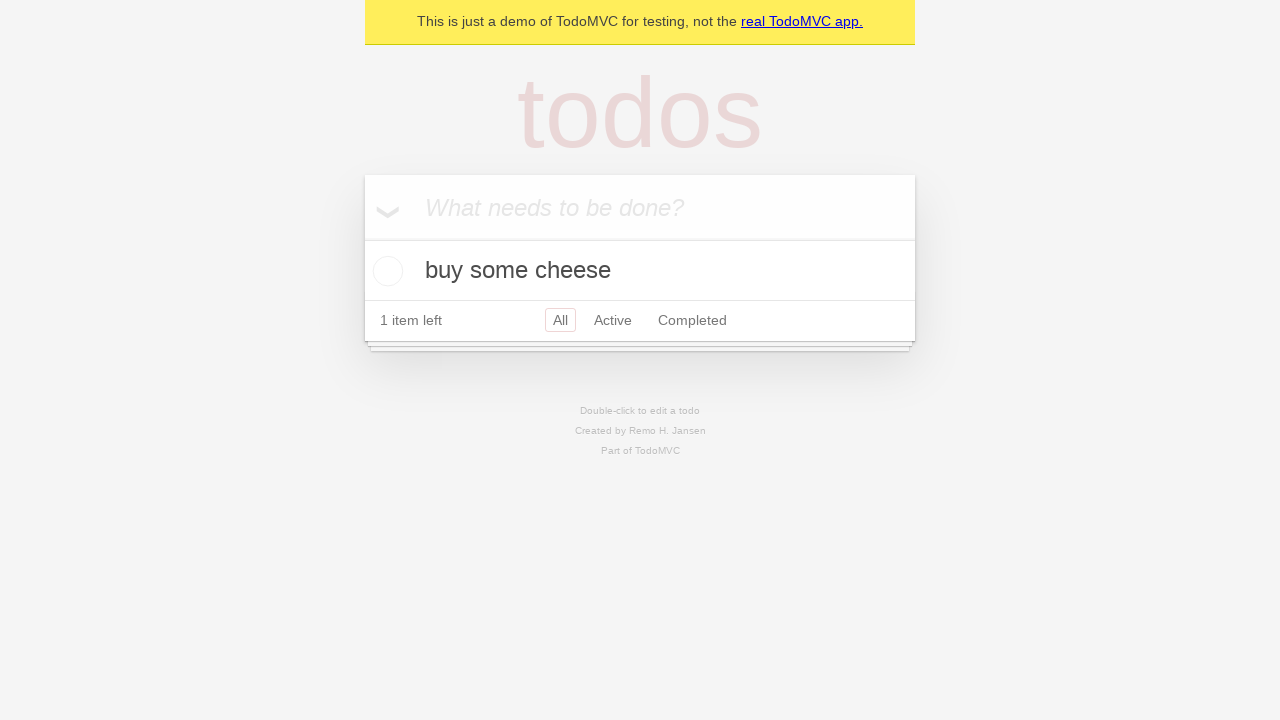

Filled todo input with 'feed the cat' on internal:attr=[placeholder="What needs to be done?"i]
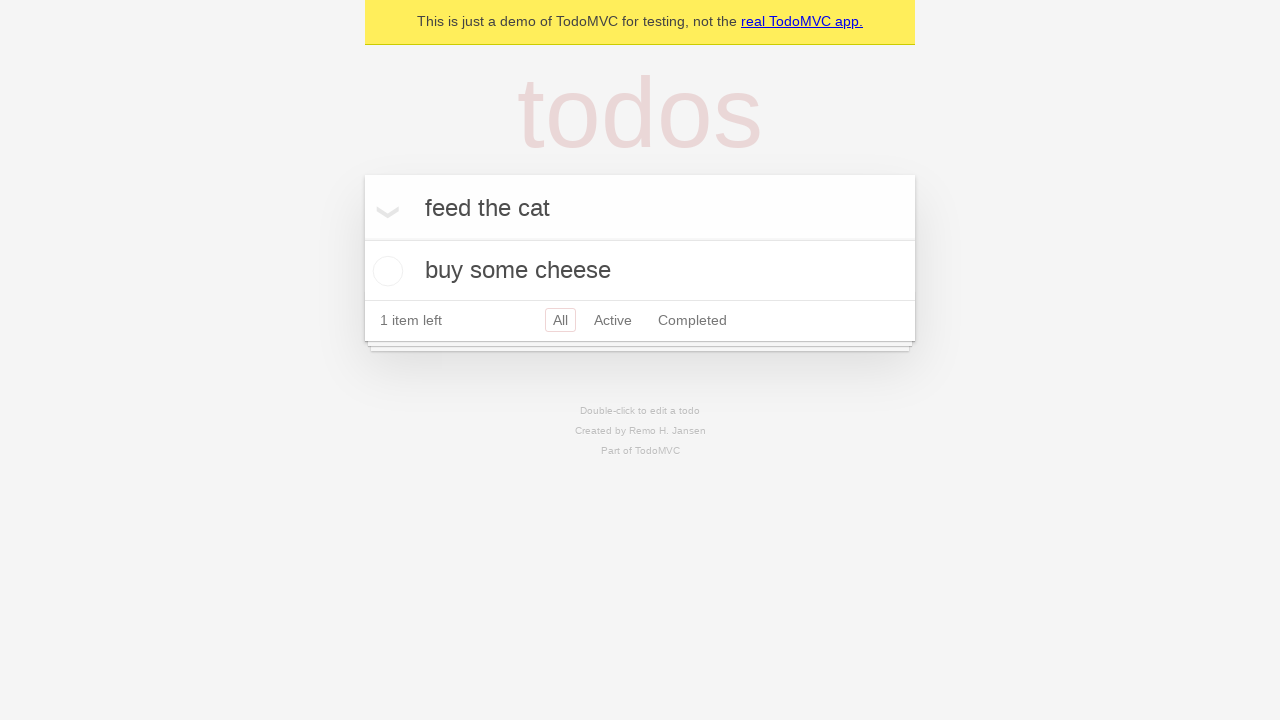

Pressed Enter to add second todo on internal:attr=[placeholder="What needs to be done?"i]
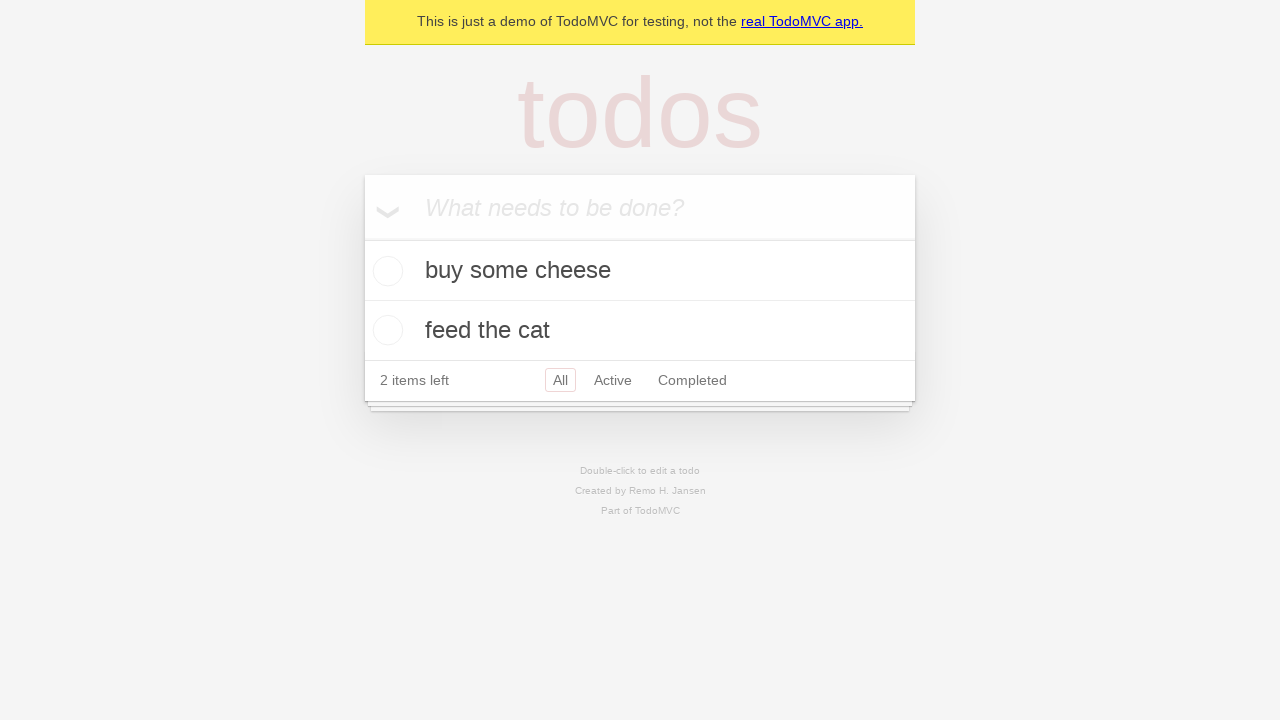

Filled todo input with 'book a doctors appointment' on internal:attr=[placeholder="What needs to be done?"i]
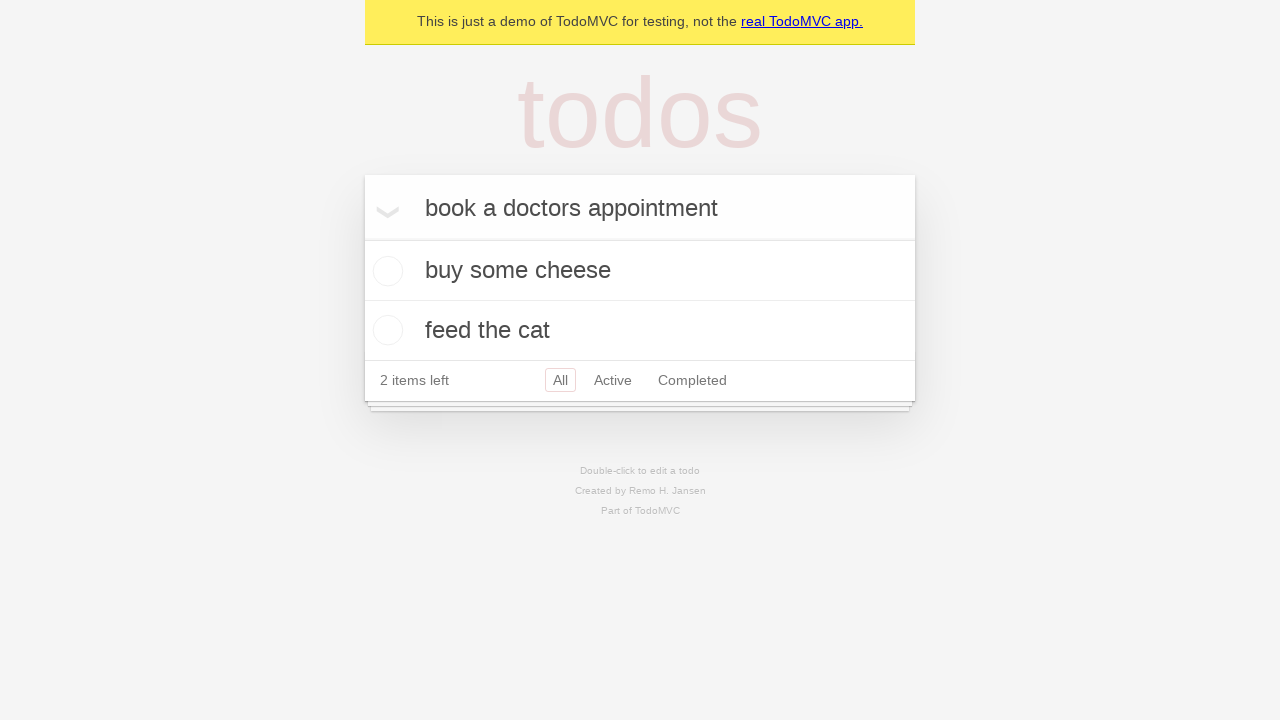

Pressed Enter to add third todo on internal:attr=[placeholder="What needs to be done?"i]
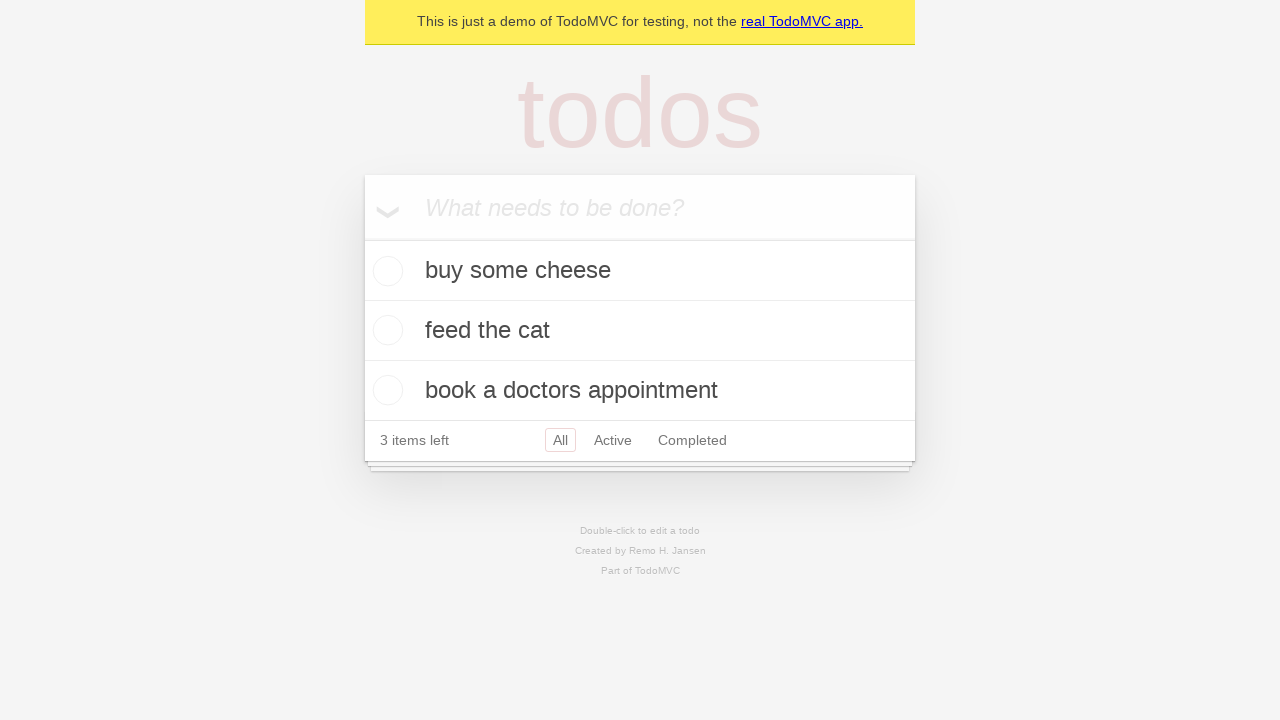

Checked the second todo item at (385, 330) on internal:testid=[data-testid="todo-item"s] >> nth=1 >> internal:role=checkbox
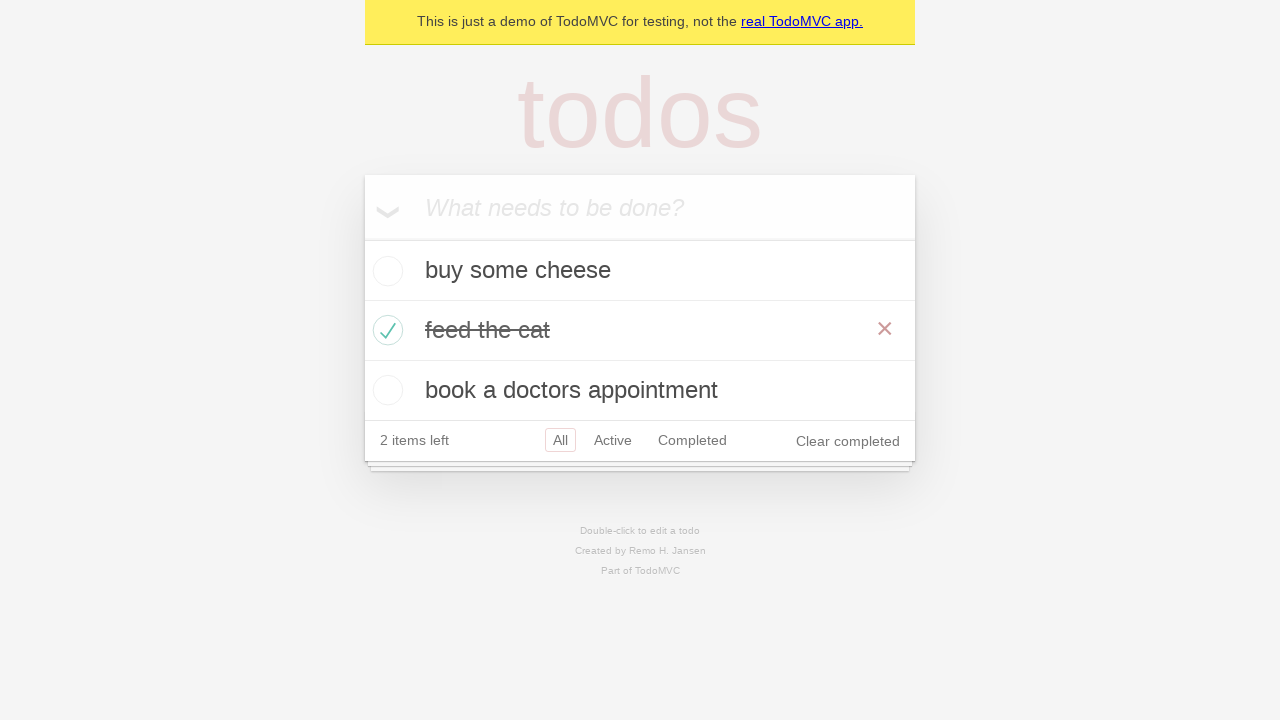

Clicked 'Active' filter to display active todos at (613, 440) on internal:role=link[name="Active"i]
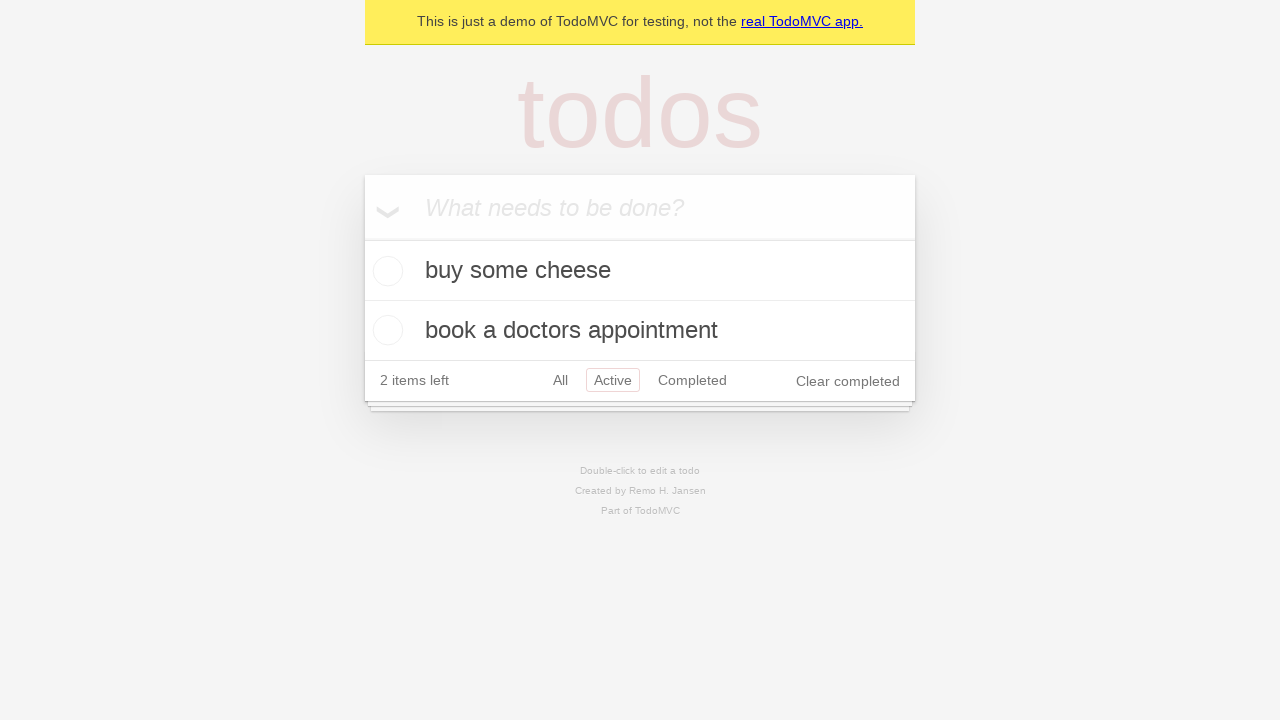

Clicked 'Completed' filter to display completed todos at (692, 380) on internal:role=link[name="Completed"i]
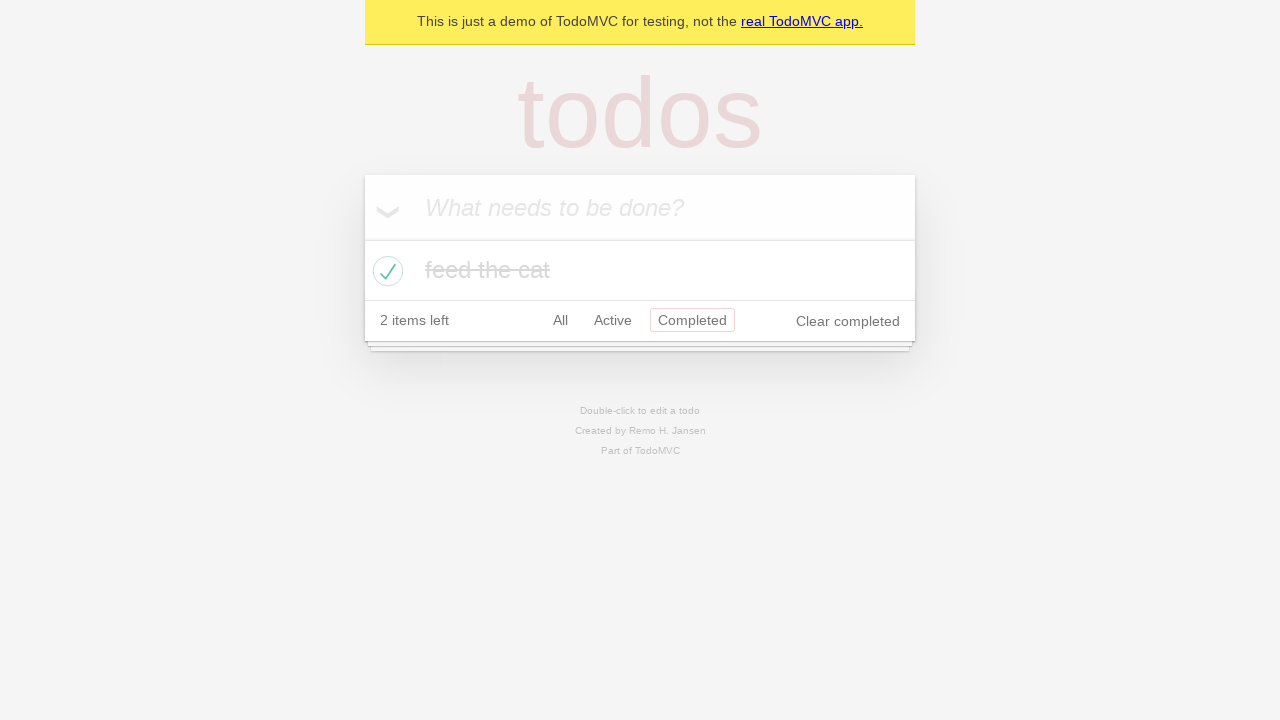

Clicked 'All' filter to display all items at (560, 320) on internal:role=link[name="All"i]
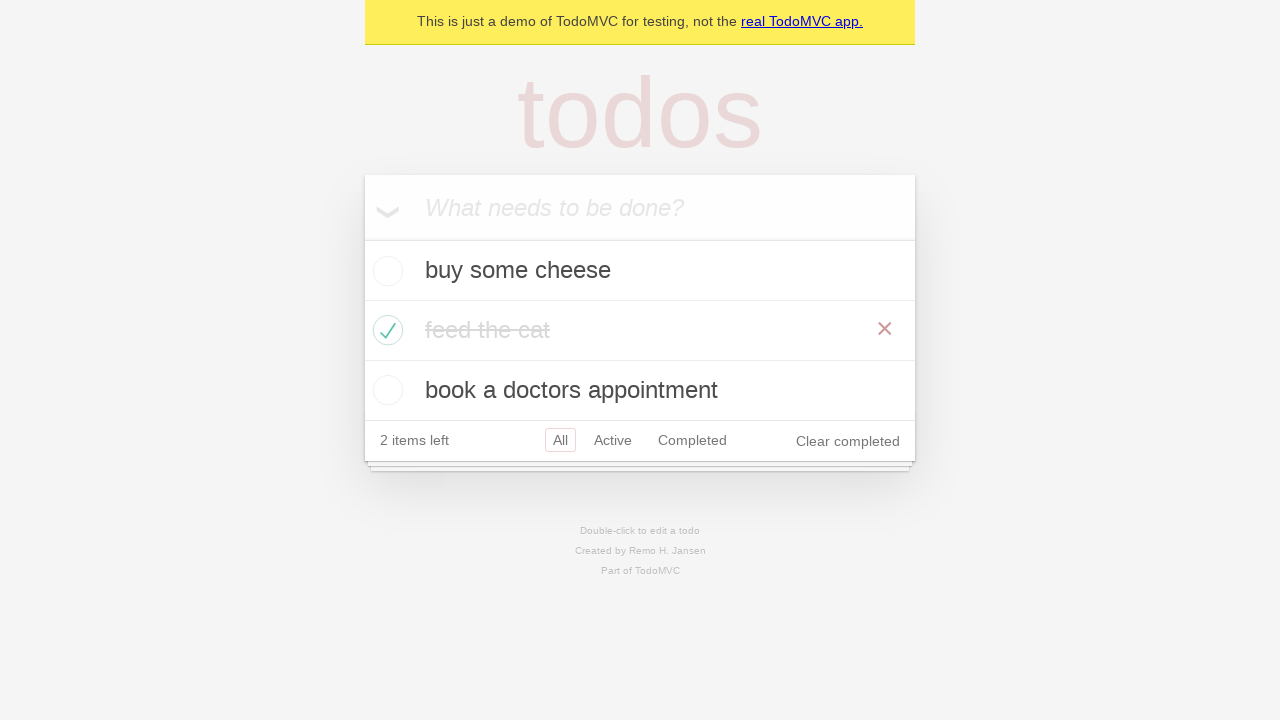

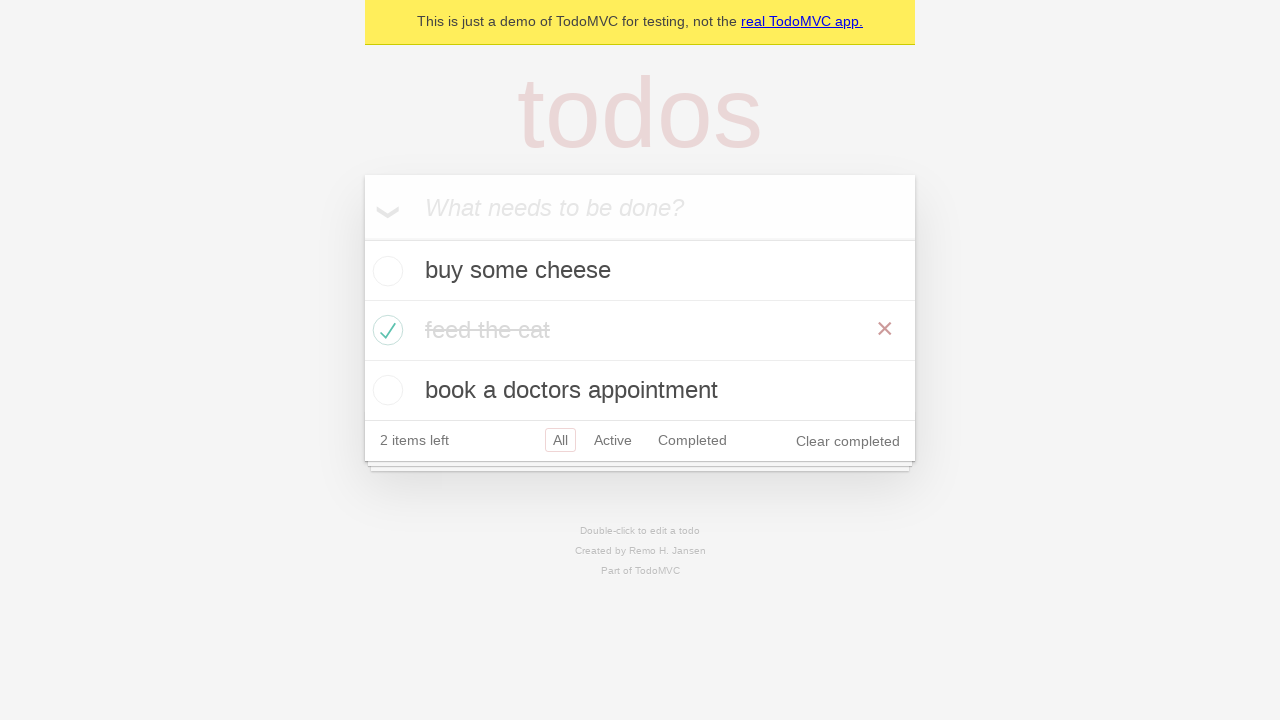